Tests multiple window handling by clicking a link that opens a new window, switching to the new window to read content, then switching back to the parent window to verify content there as well.

Starting URL: http://the-internet.herokuapp.com/

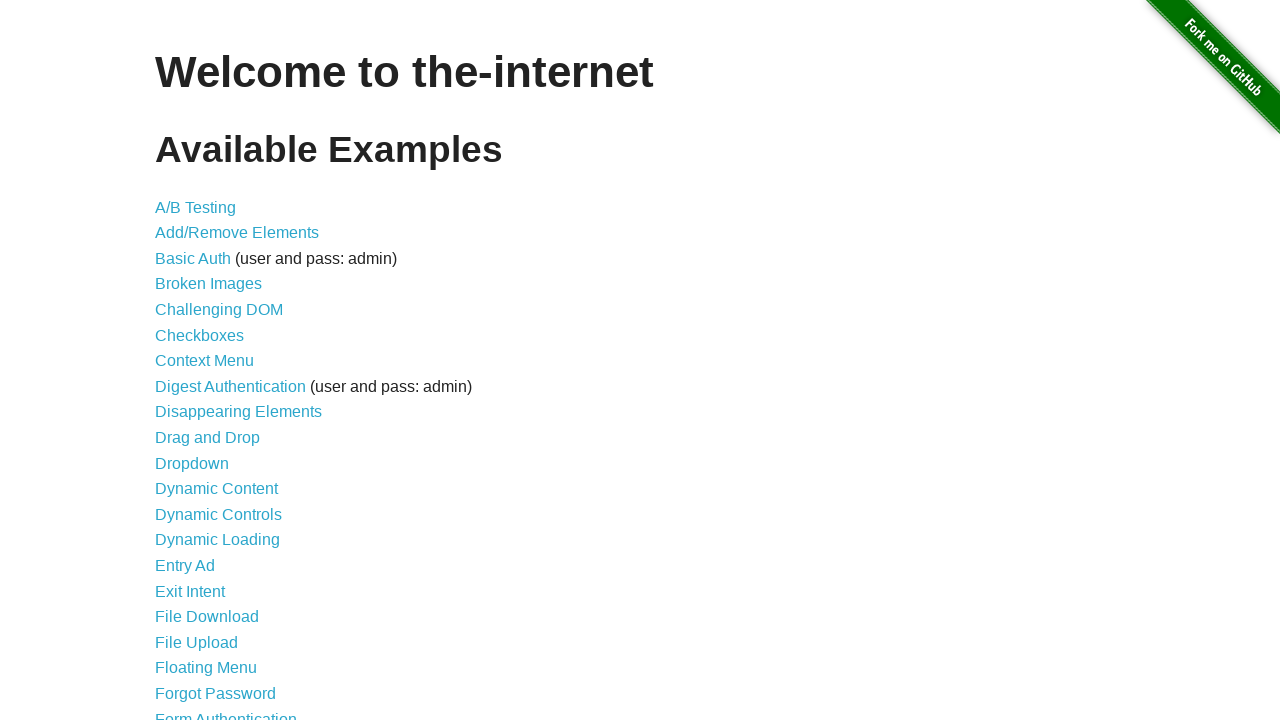

Clicked on 'Multiple Windows' link at (218, 369) on text=Multiple Windows
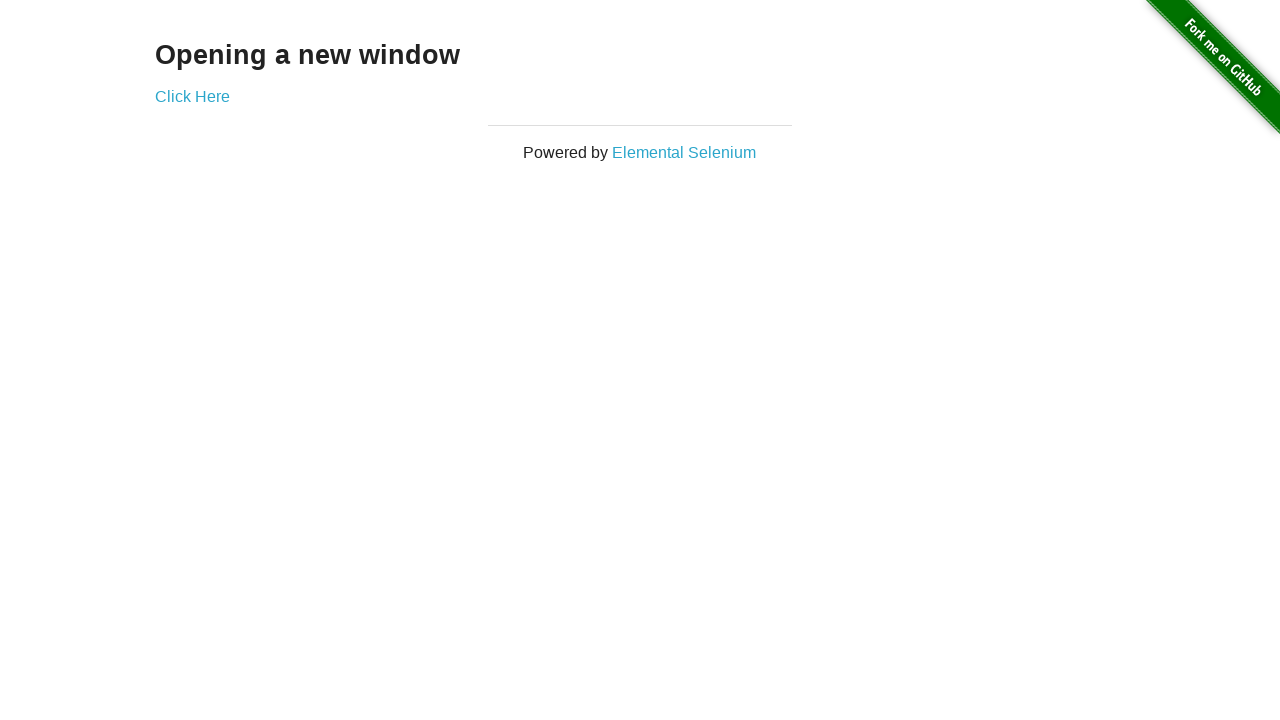

Clicked link that opens a new window at (192, 96) on a[href*='windows']
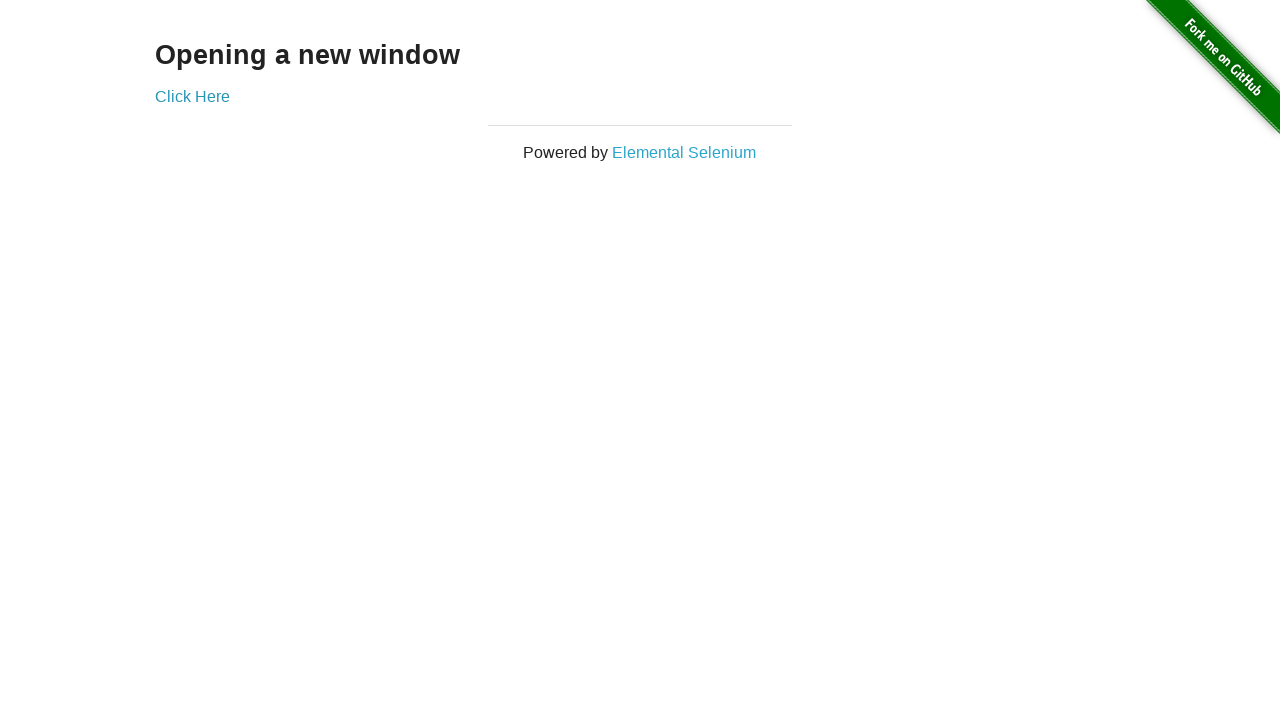

Captured new window page object
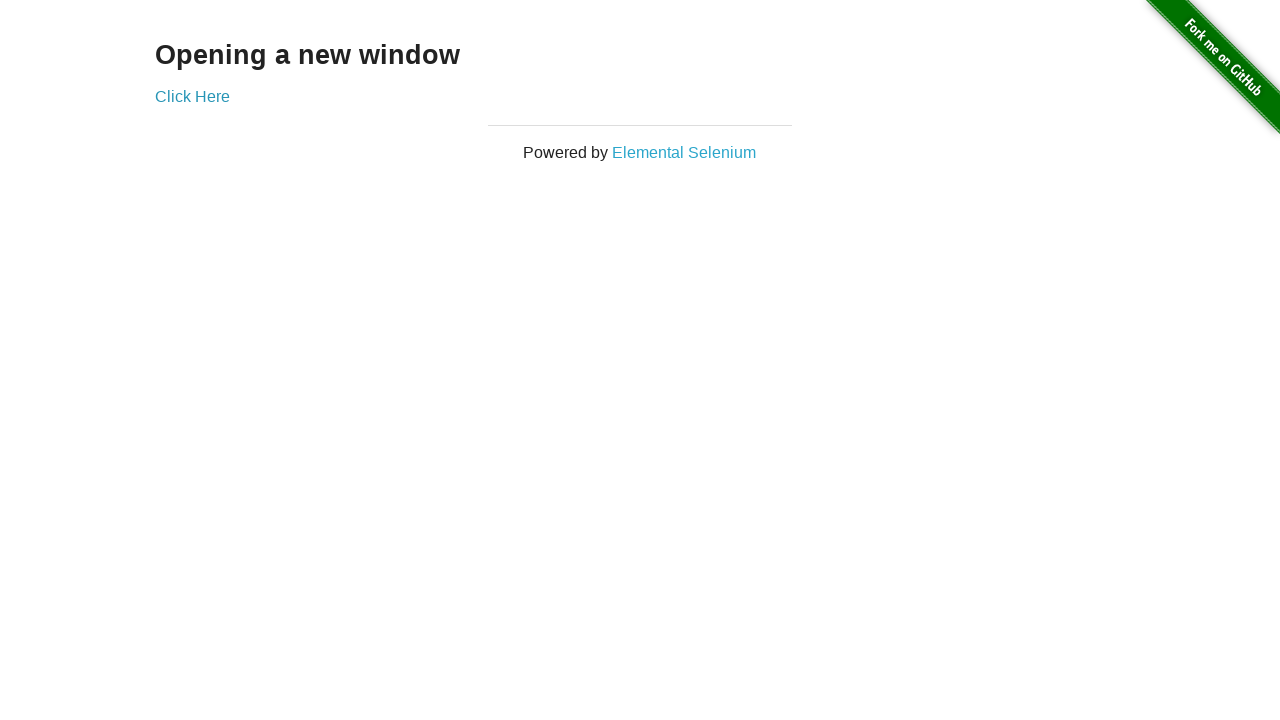

Waited for new window content to load
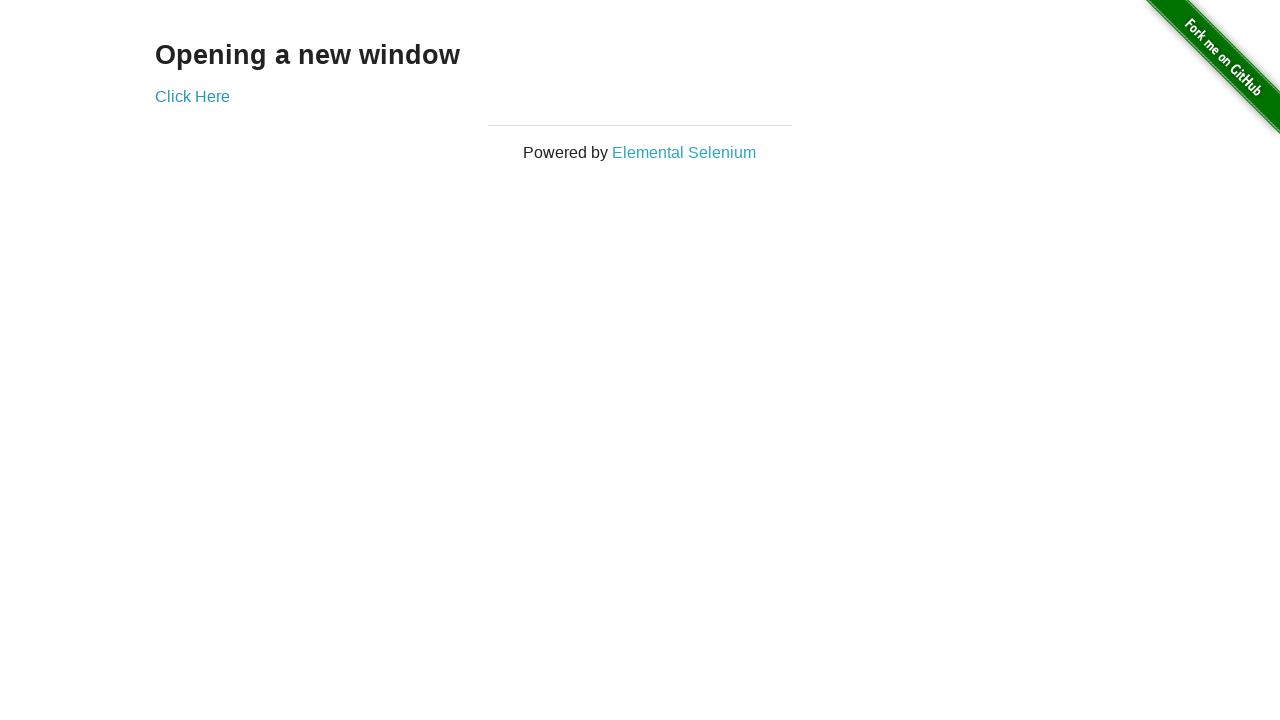

Read new window content: New Window
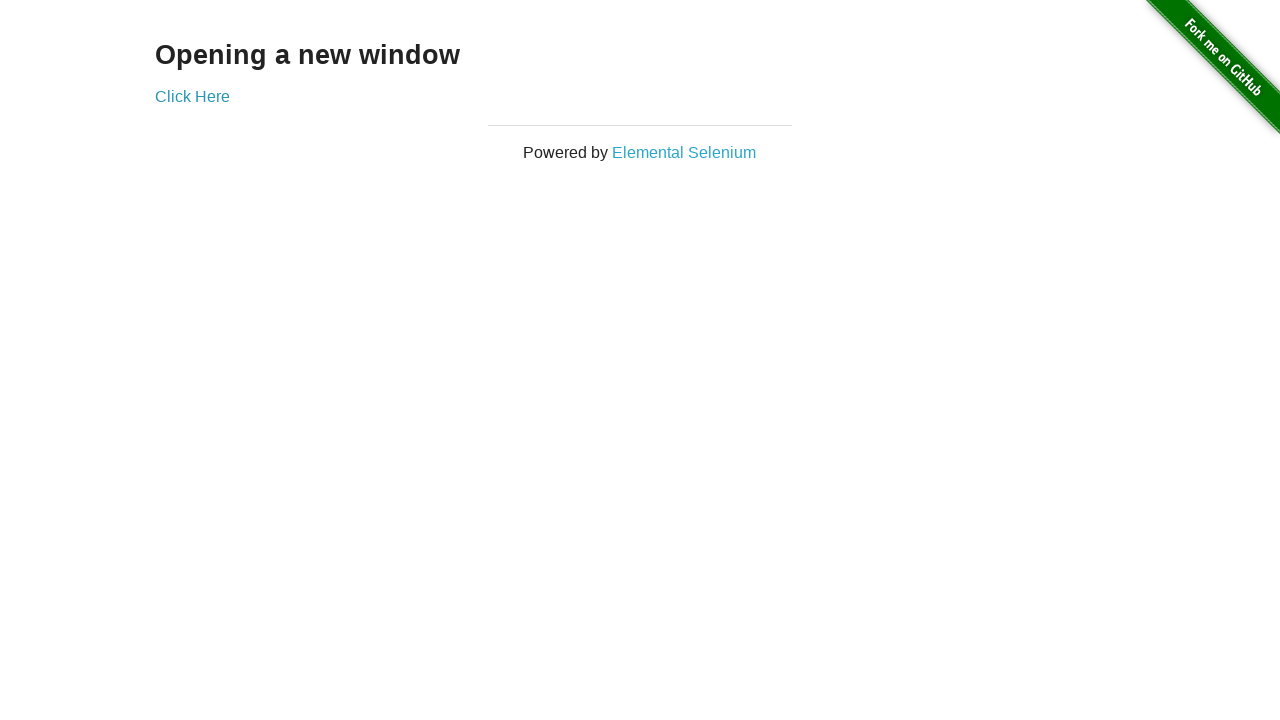

Switched back to parent window
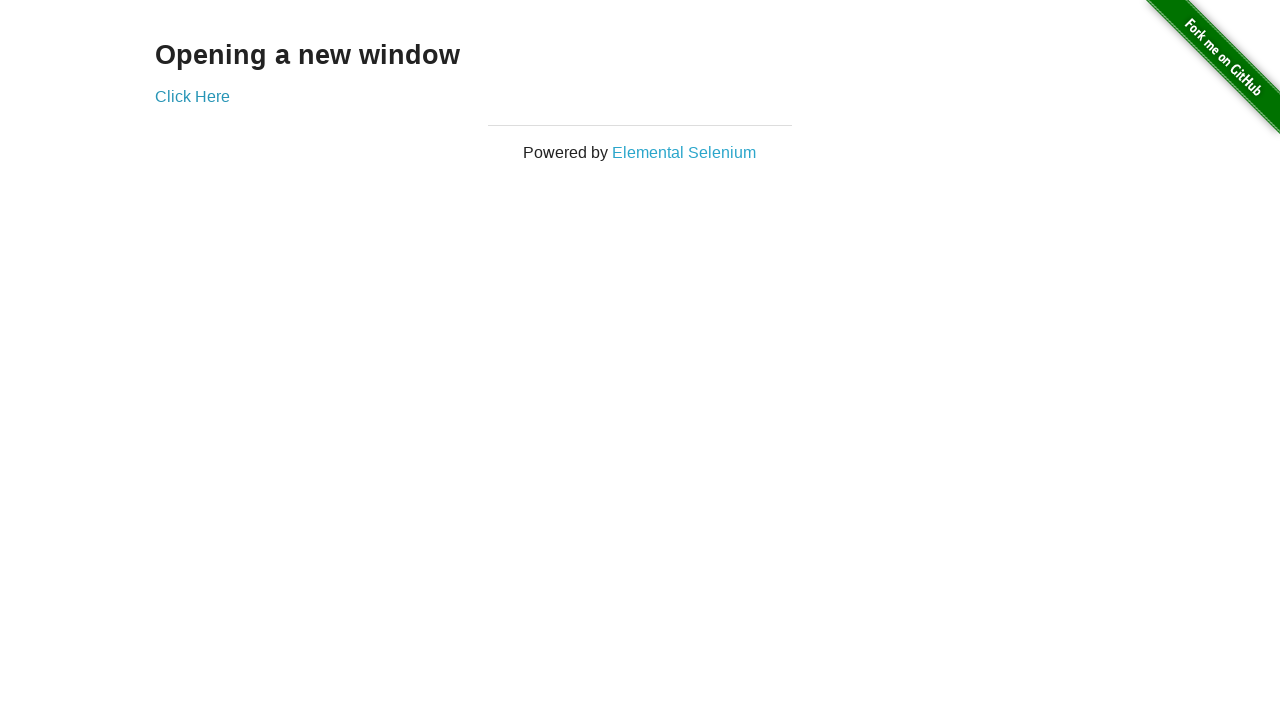

Read parent window content: Opening a new window
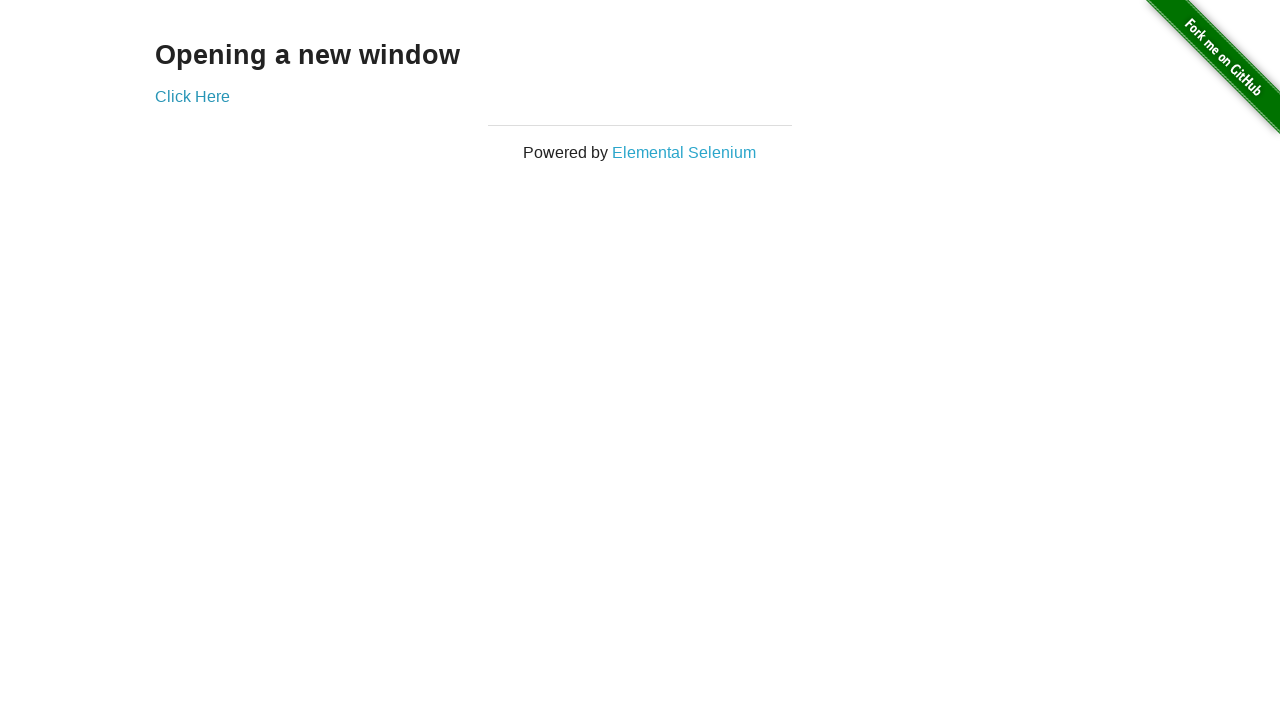

Closed the new window
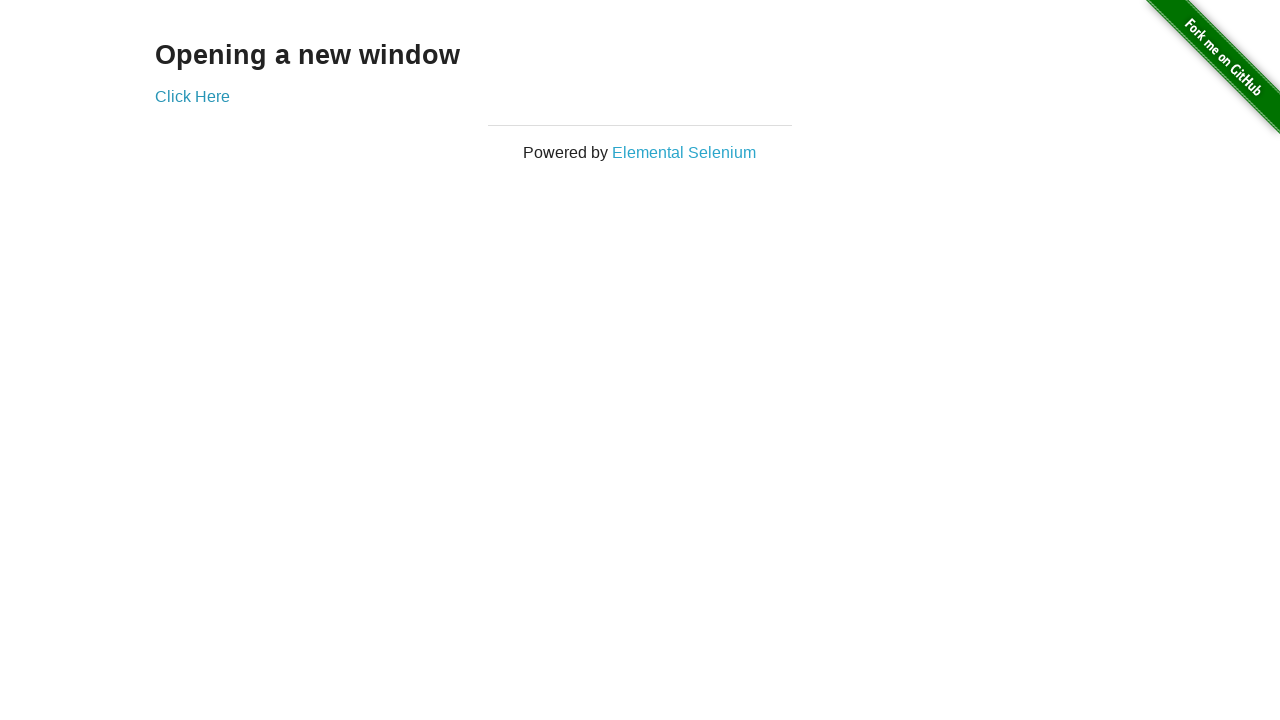

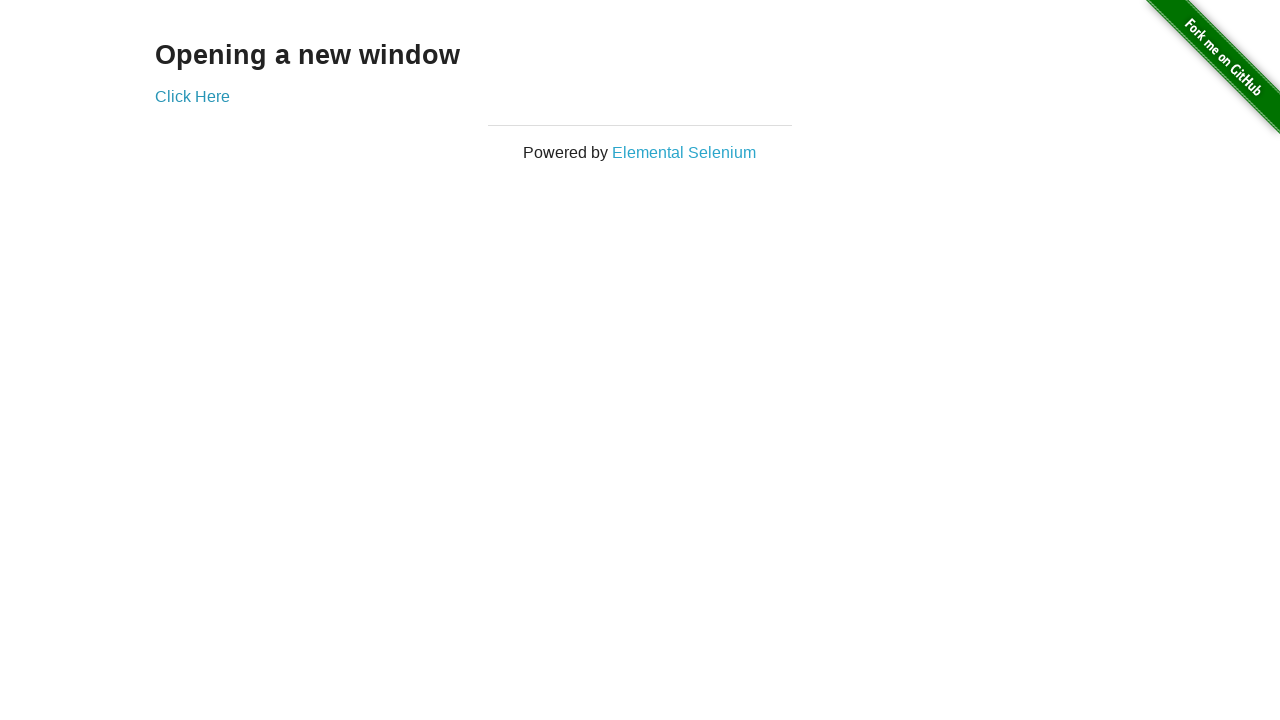